Tests registration form by filling first name, last name, and email fields, then submitting the form

Starting URL: http://suninjuly.github.io/registration1.html

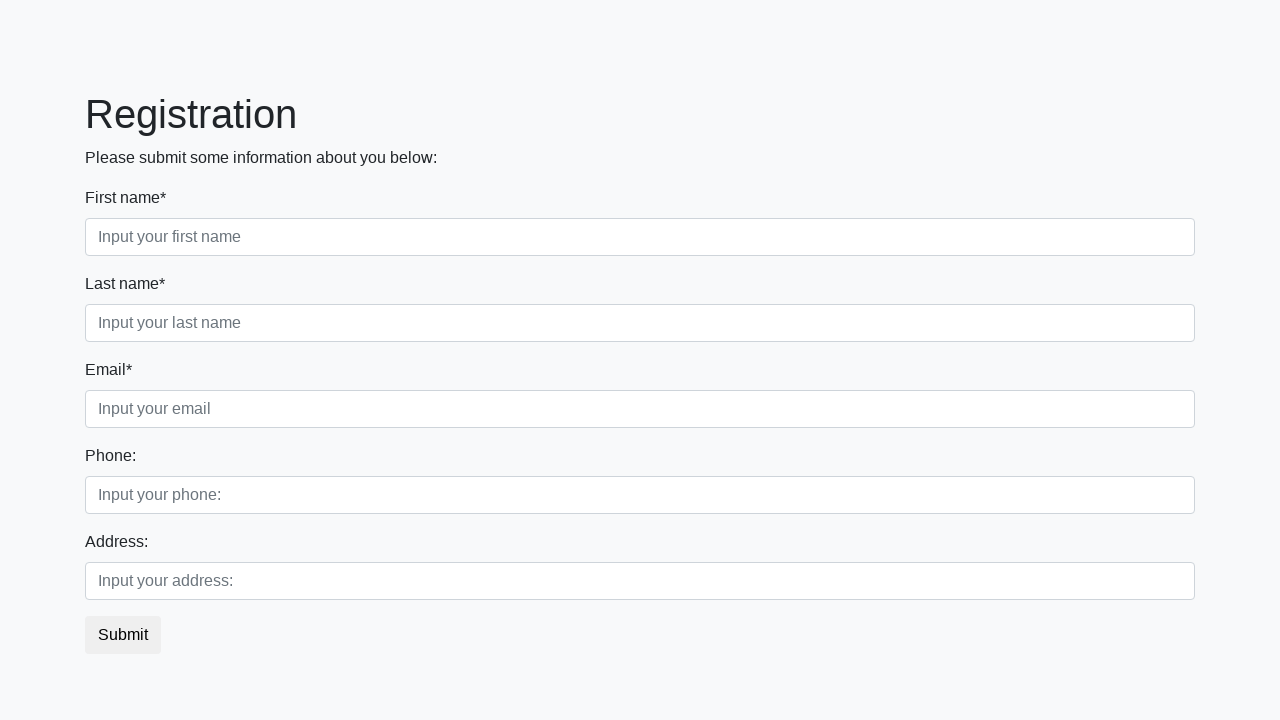

Filled first name field with 'Stanley' on div.first_block input.first
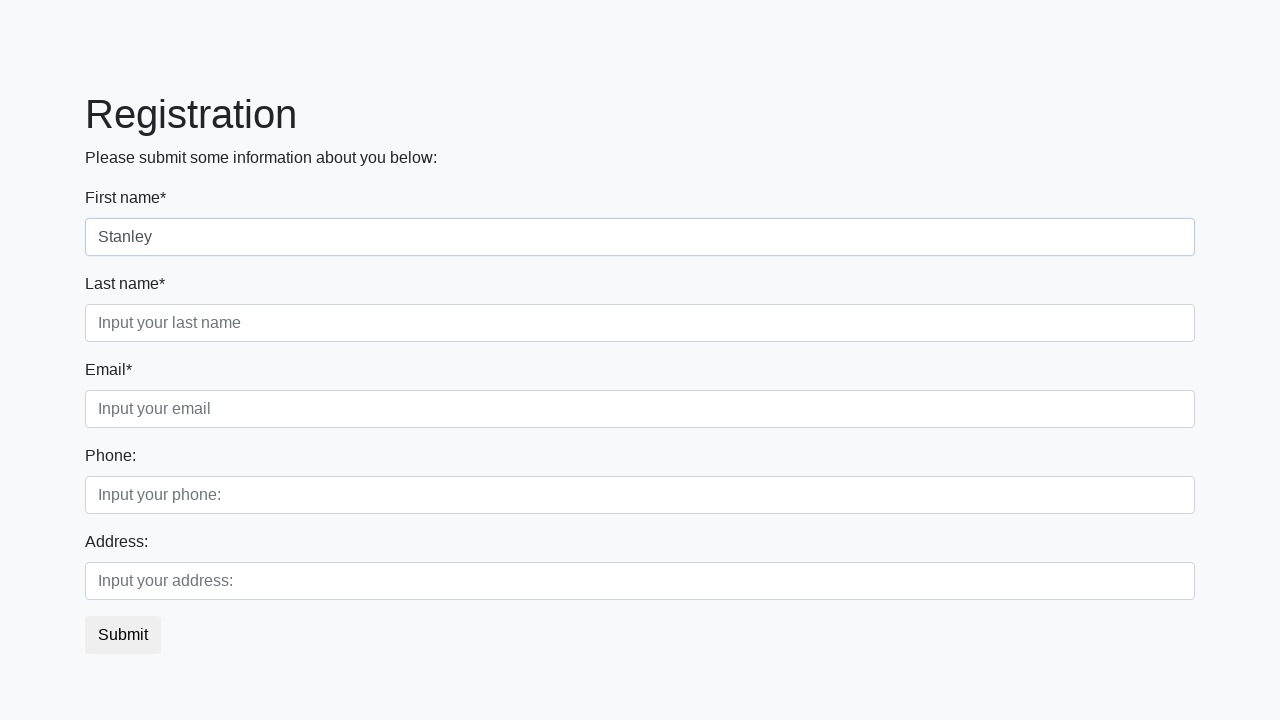

Filled last name field with 'Nobody' on div.first_block input.second
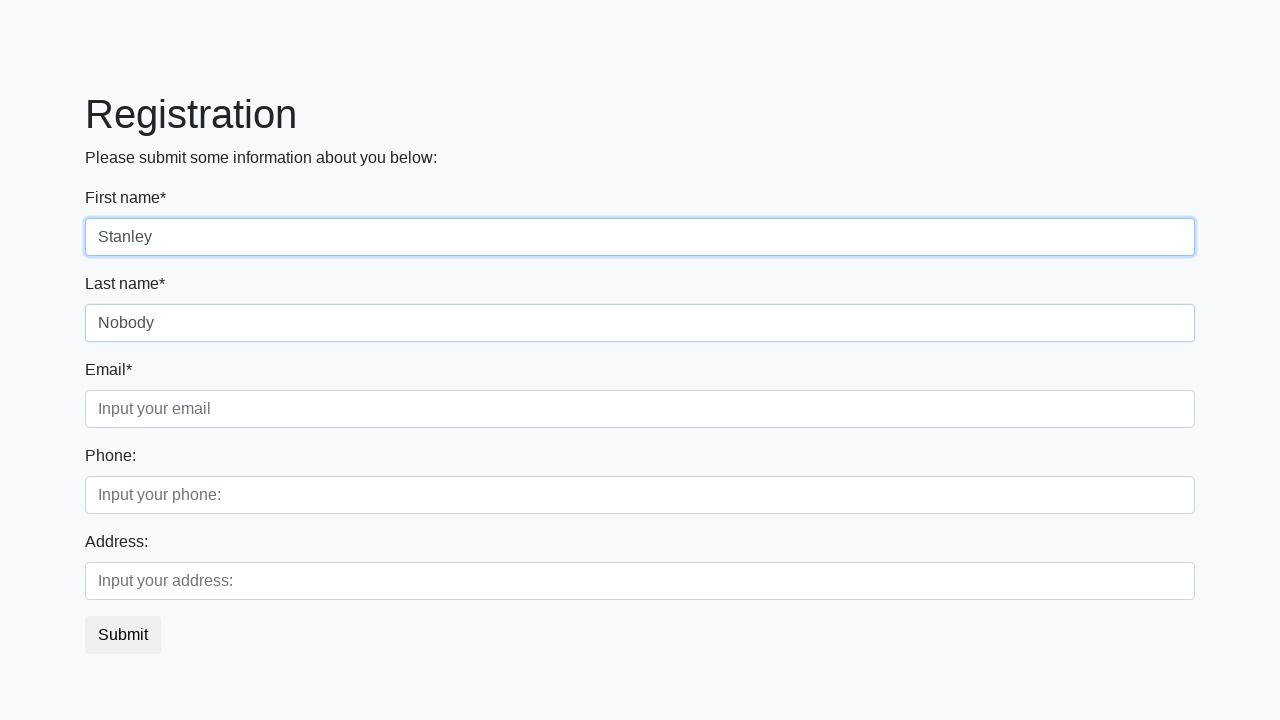

Filled email field with 'a@b.c' on div.first_block input.third
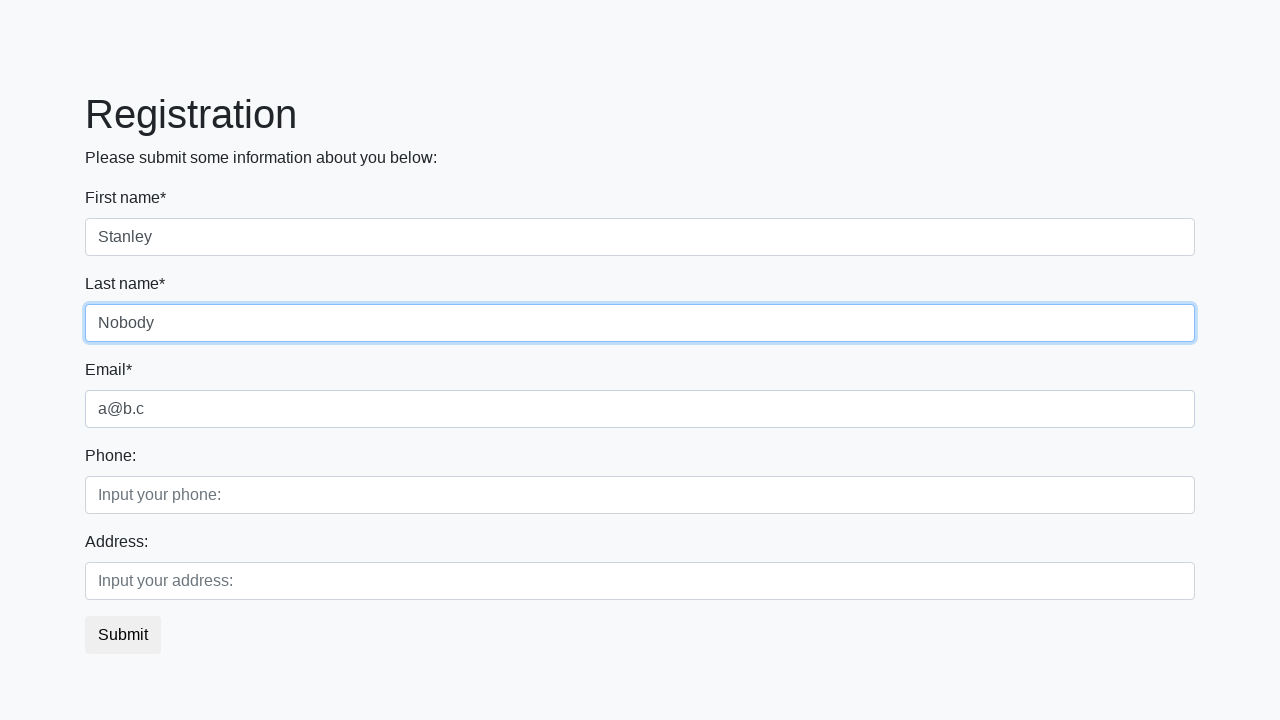

Clicked submit button to register at (123, 635) on button
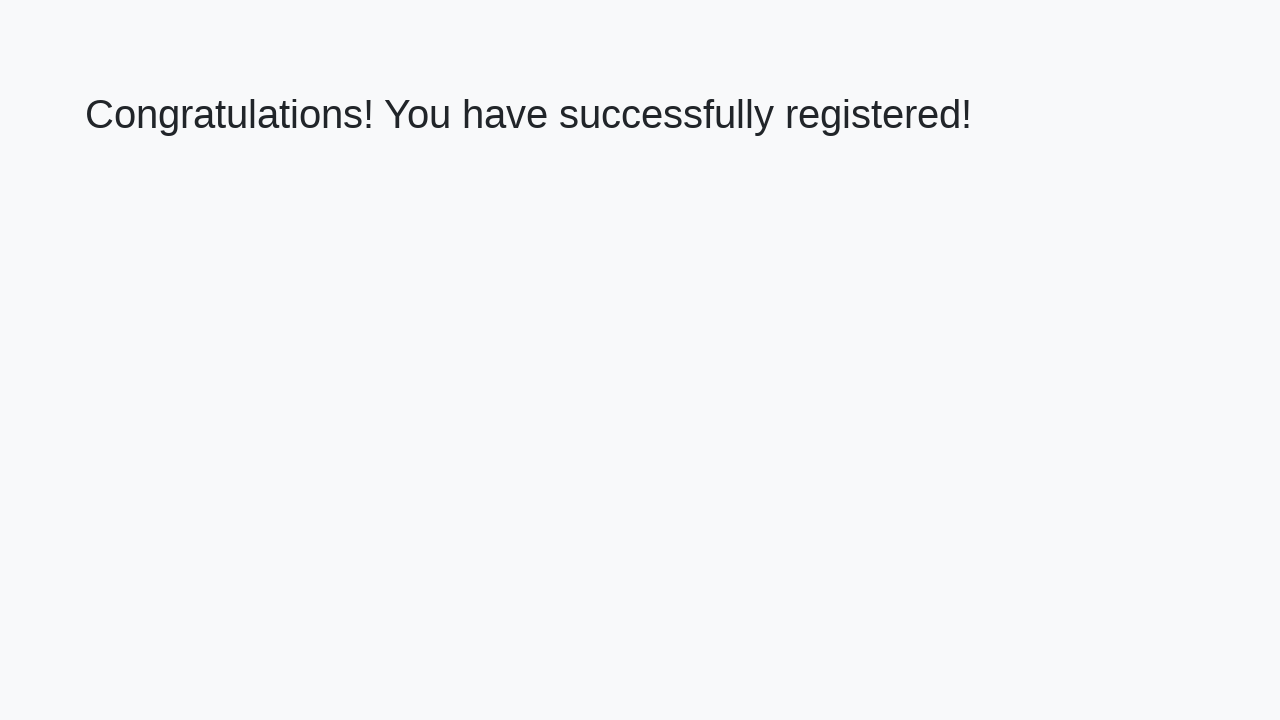

Registration result page loaded successfully
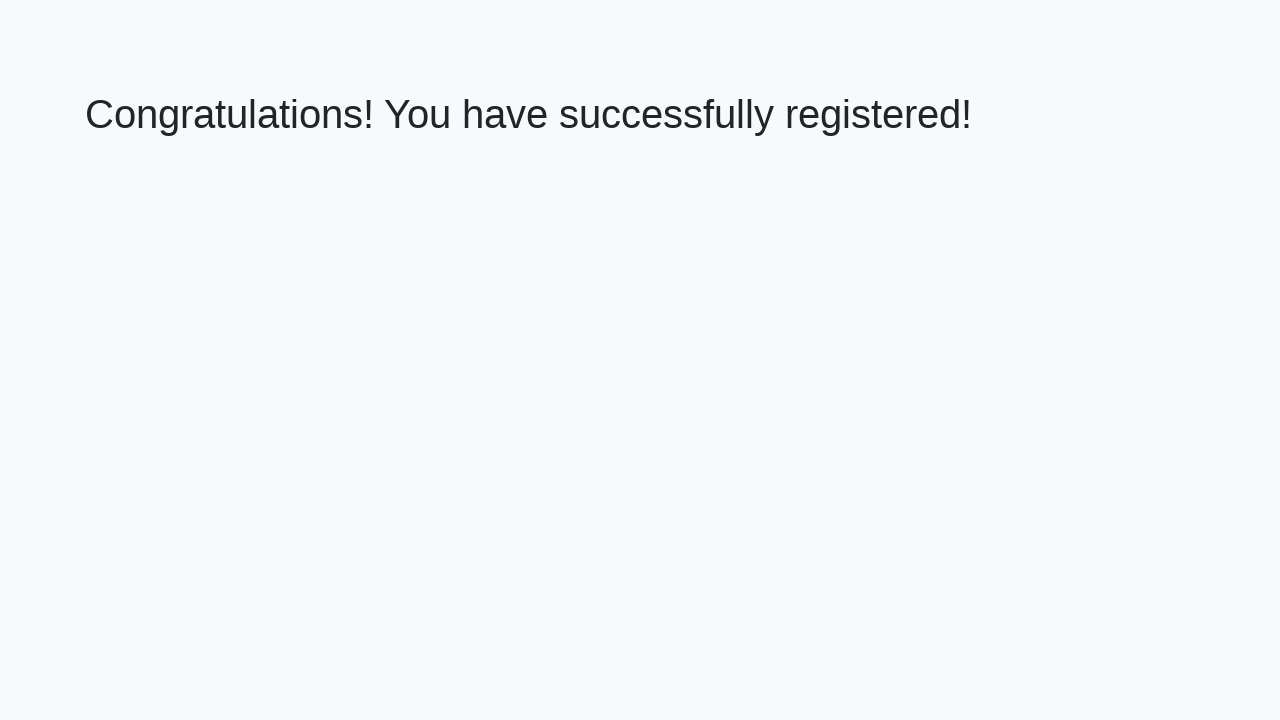

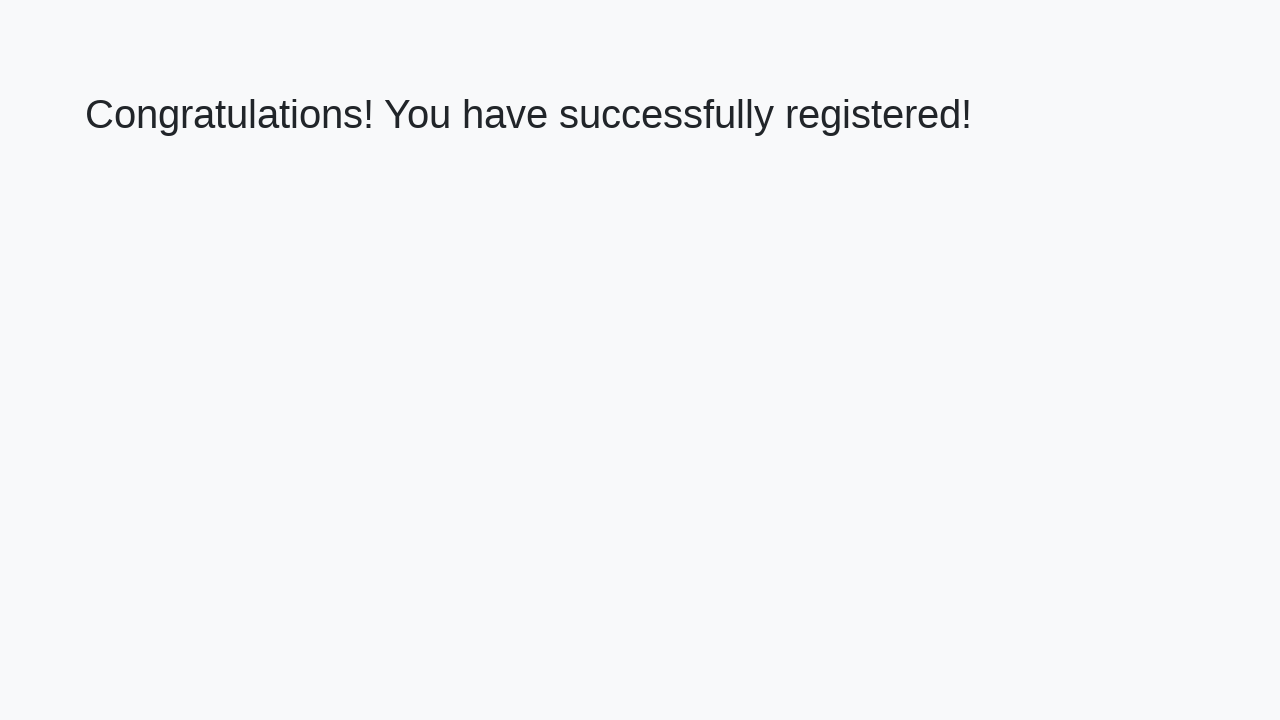